Navigates to Python.org and clicks on the Downloads button using XPATH

Starting URL: https://python.org

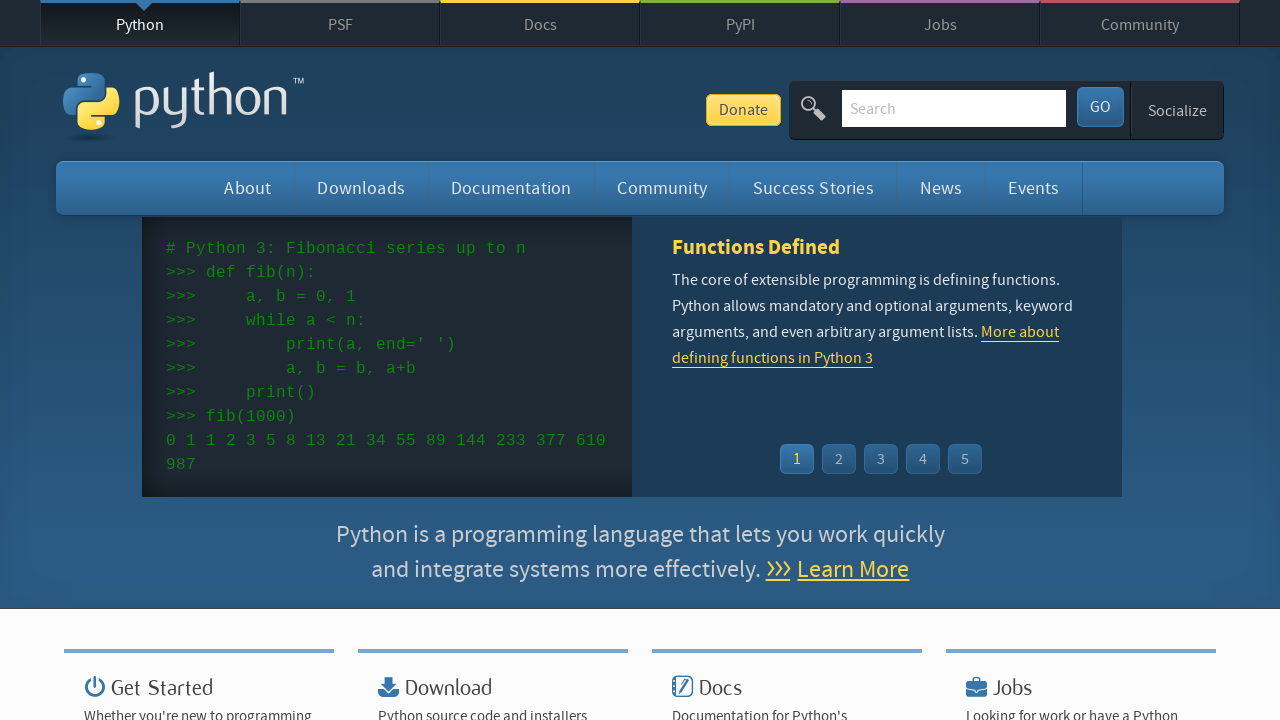

Navigated to Python.org
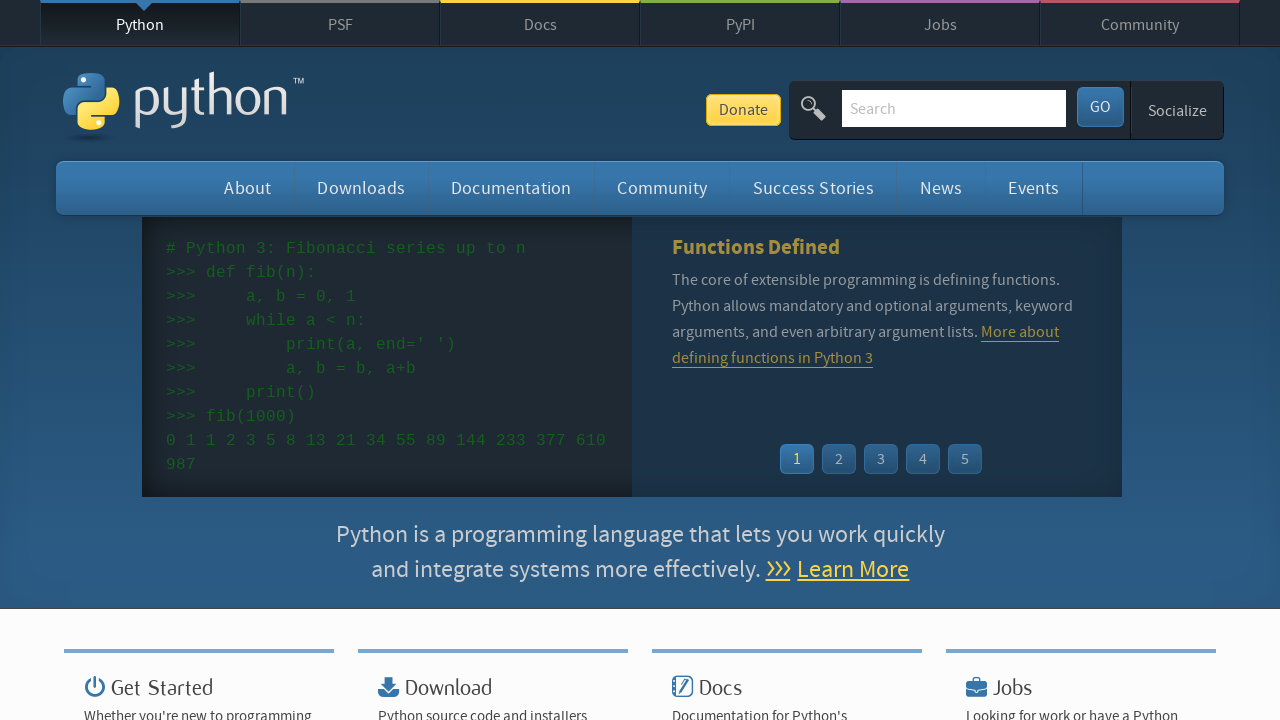

Clicked Downloads button using XPATH at (361, 188) on xpath=/html/body/div/header/div/nav/ul/li[2]/a
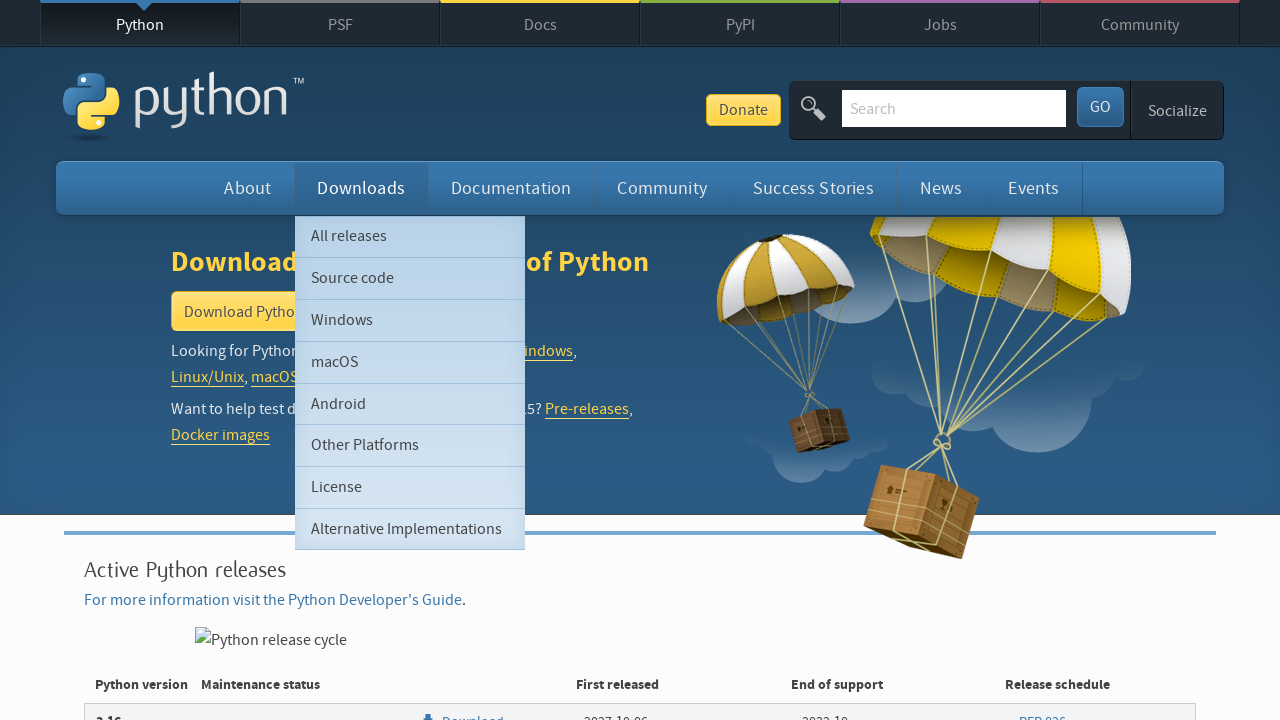

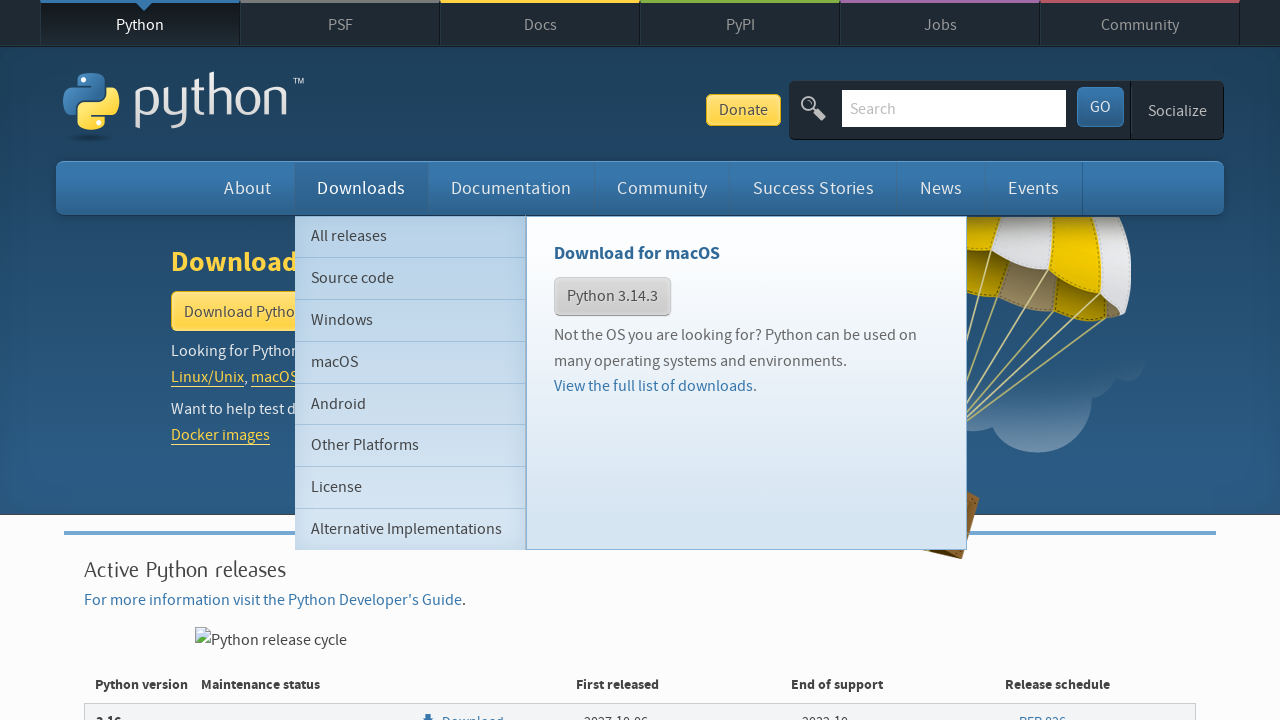